Tests dropdown select functionality by selecting options using different methods (by index, by value, and by visible text) from an old-style HTML select menu

Starting URL: https://demoqa.com/select-menu

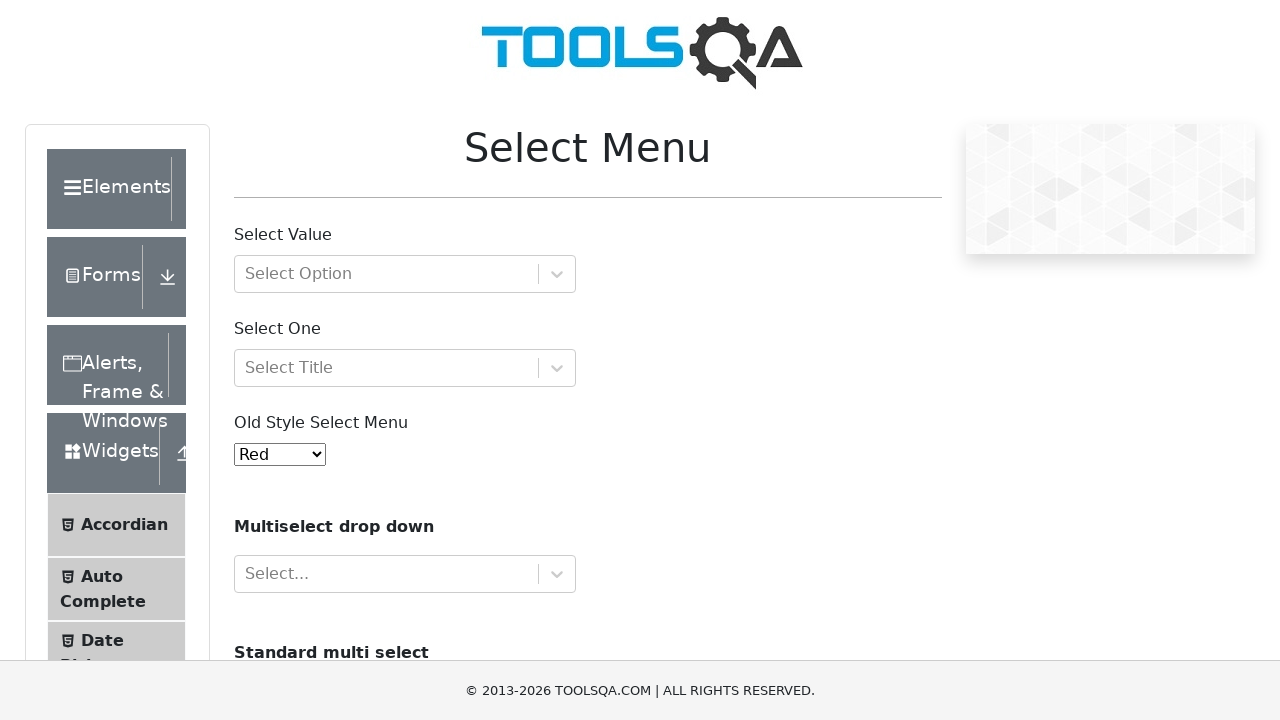

Selected 'Purple' option by index 4 from dropdown menu on #oldSelectMenu
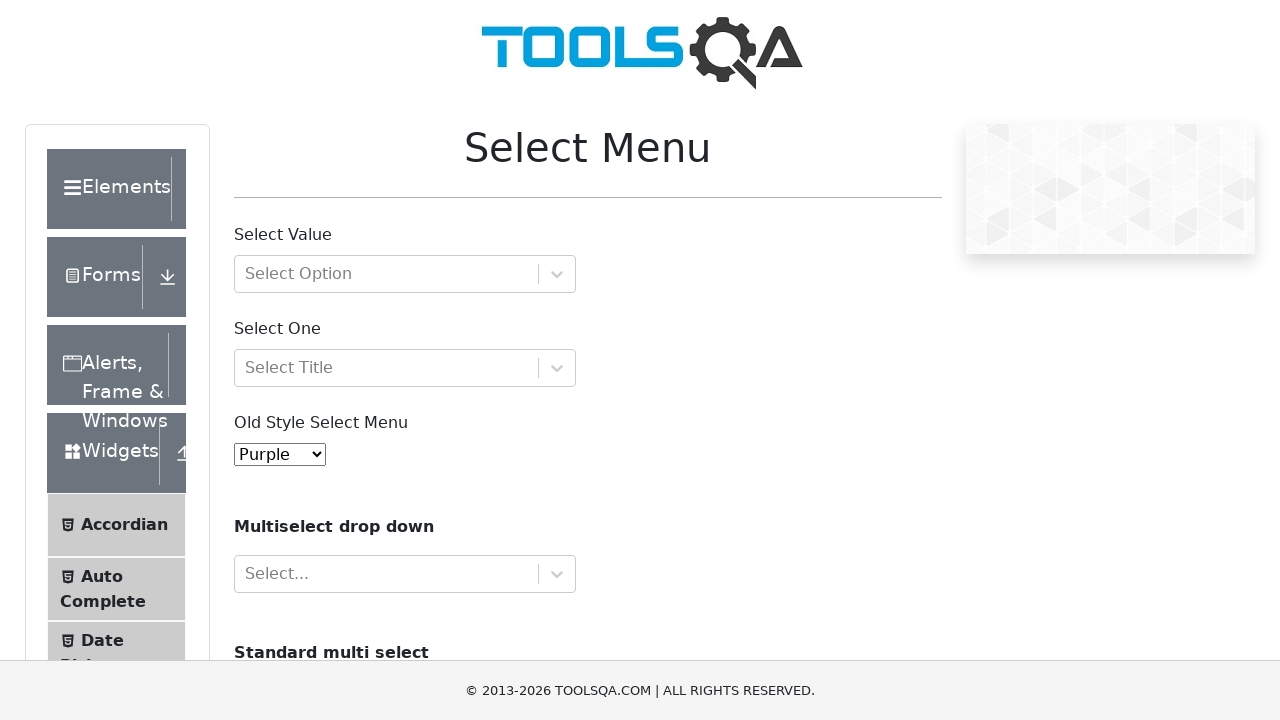

Waited 500ms for visual confirmation of Purple selection
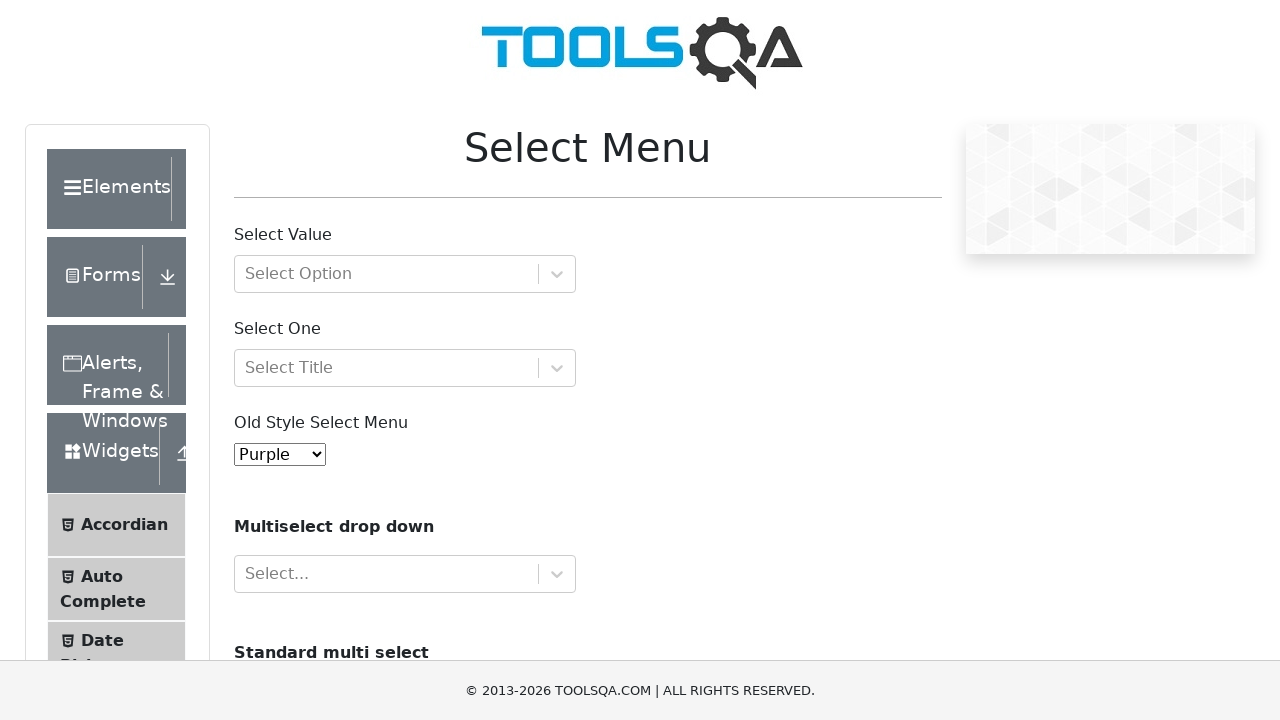

Selected 'Red' option by value from dropdown menu on #oldSelectMenu
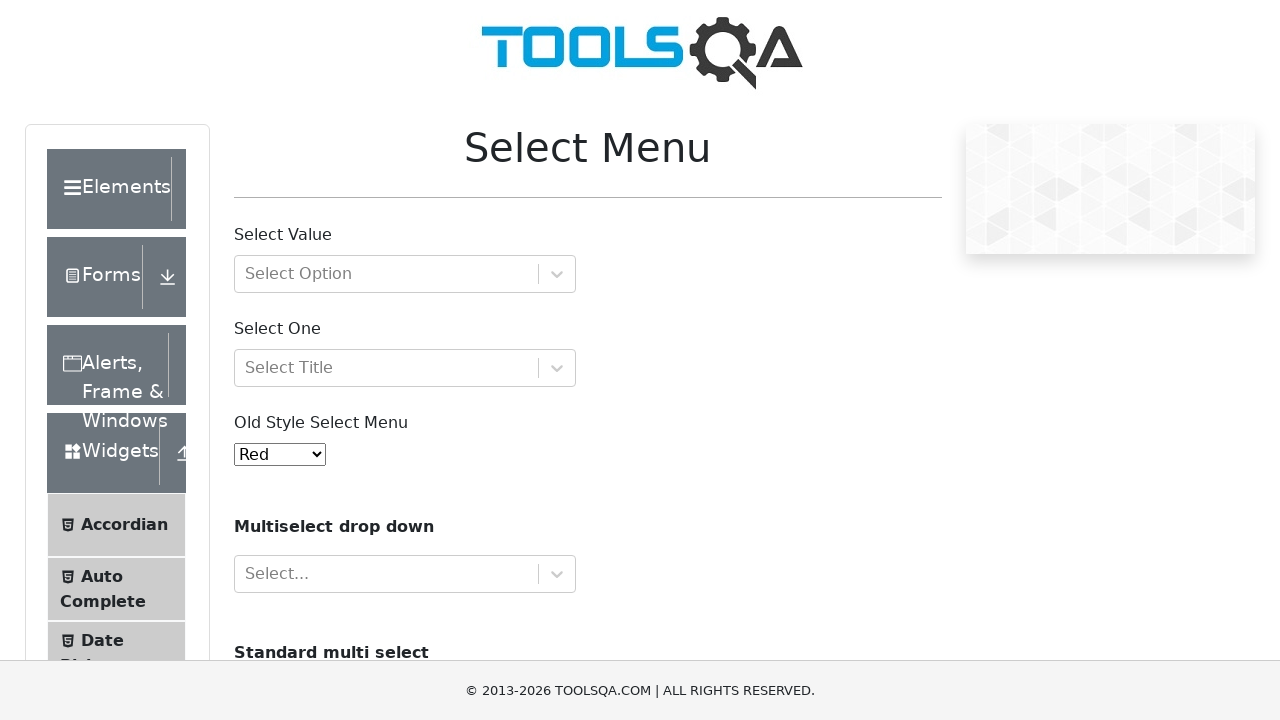

Waited 500ms for visual confirmation of Red selection
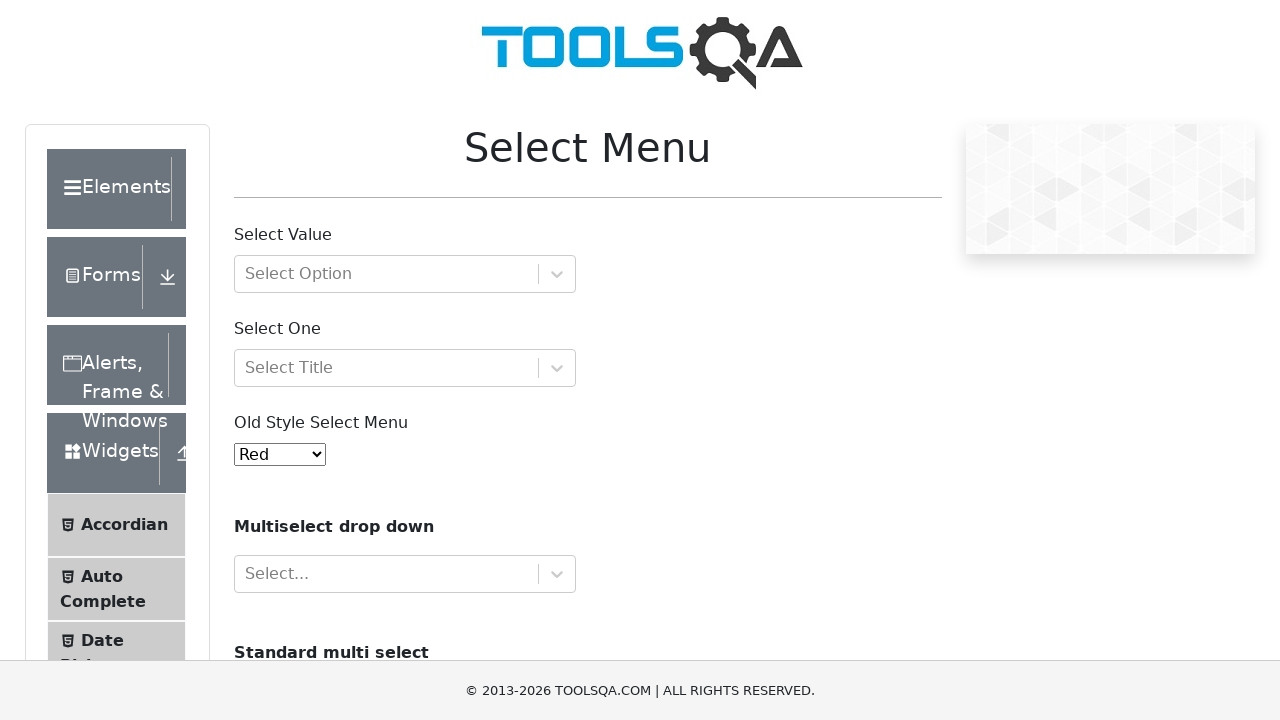

Selected 'Magenta' option by visible text from dropdown menu on #oldSelectMenu
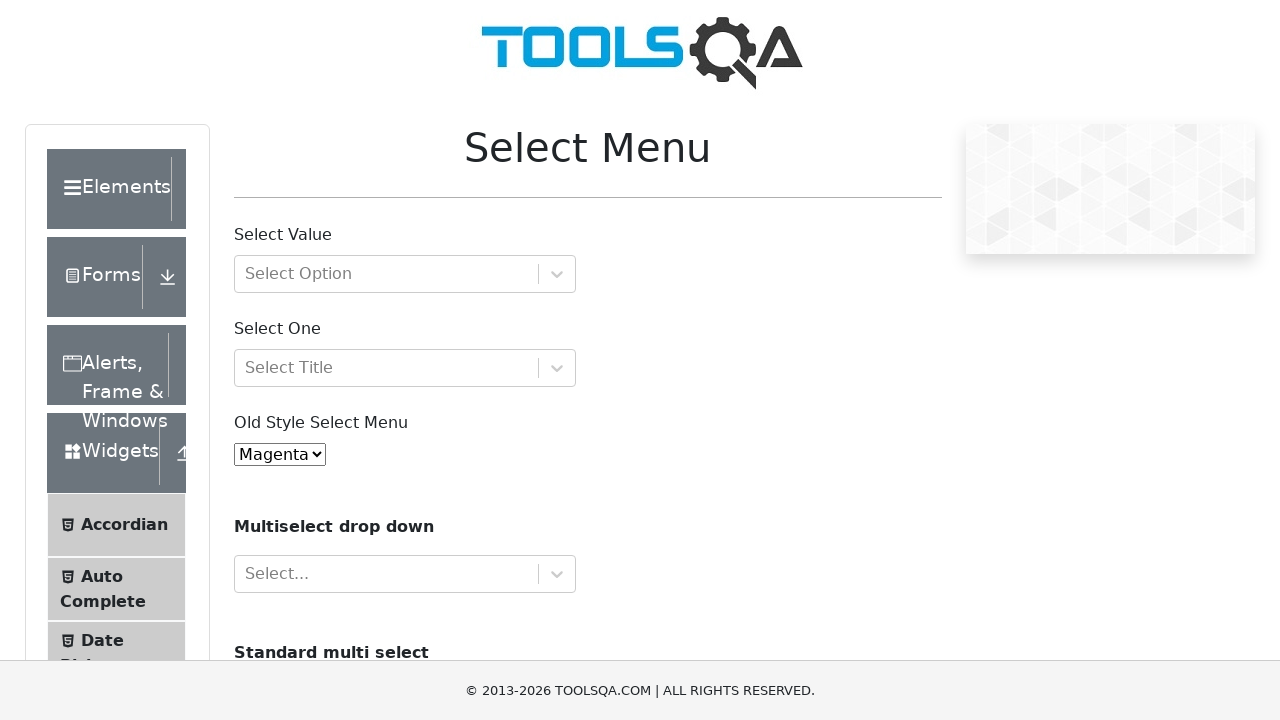

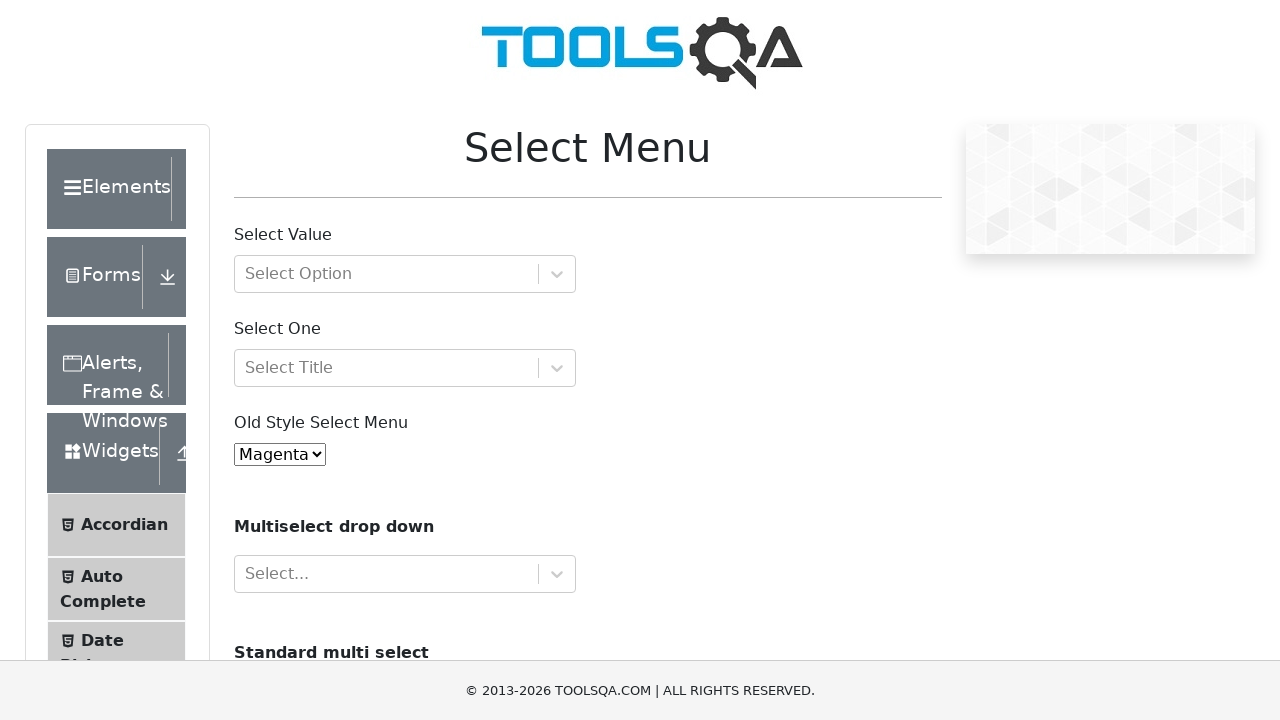